Tests drag and drop functionality by dragging an element from source to target location

Starting URL: http://jqueryui.com/resources/demos/droppable/default.html

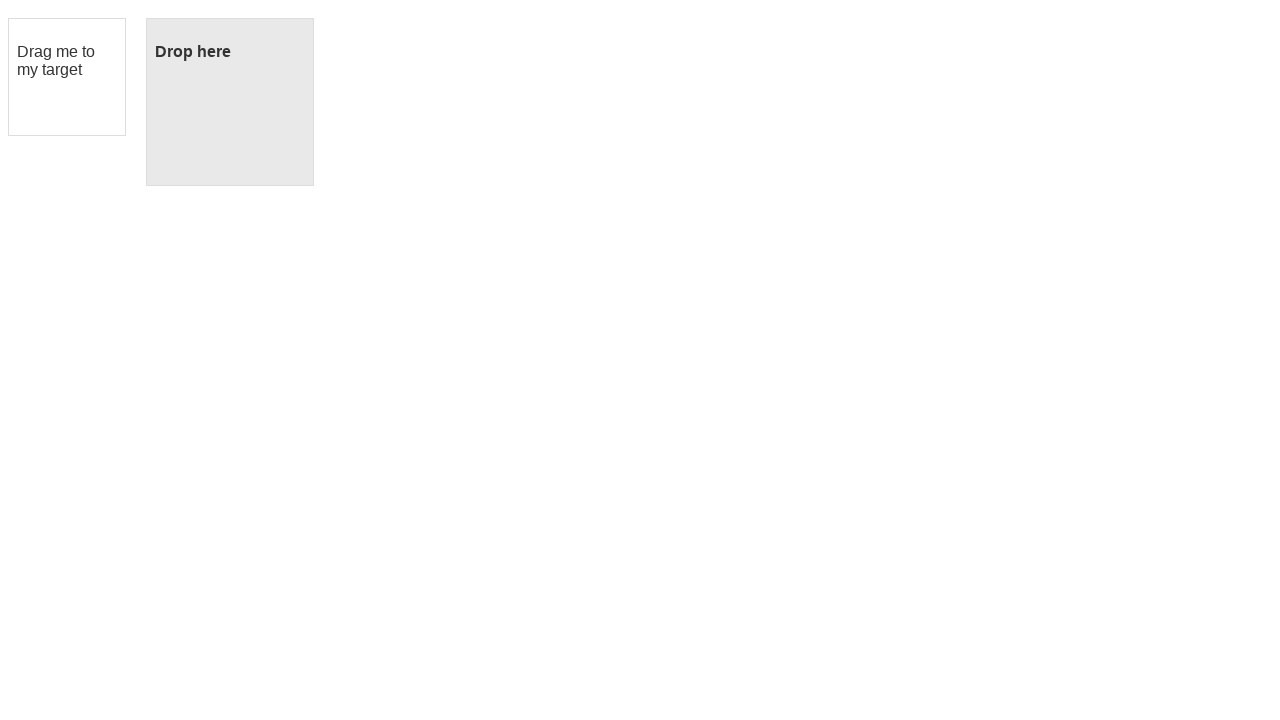

Located draggable source element
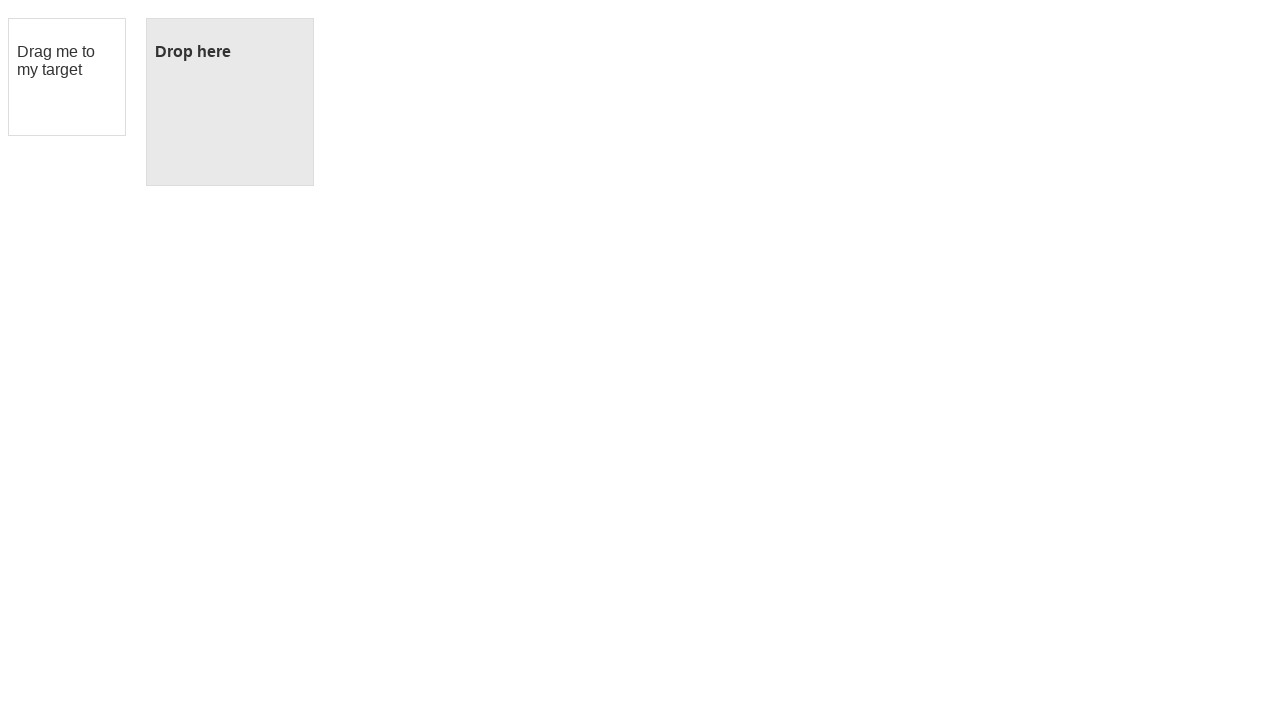

Located droppable target element
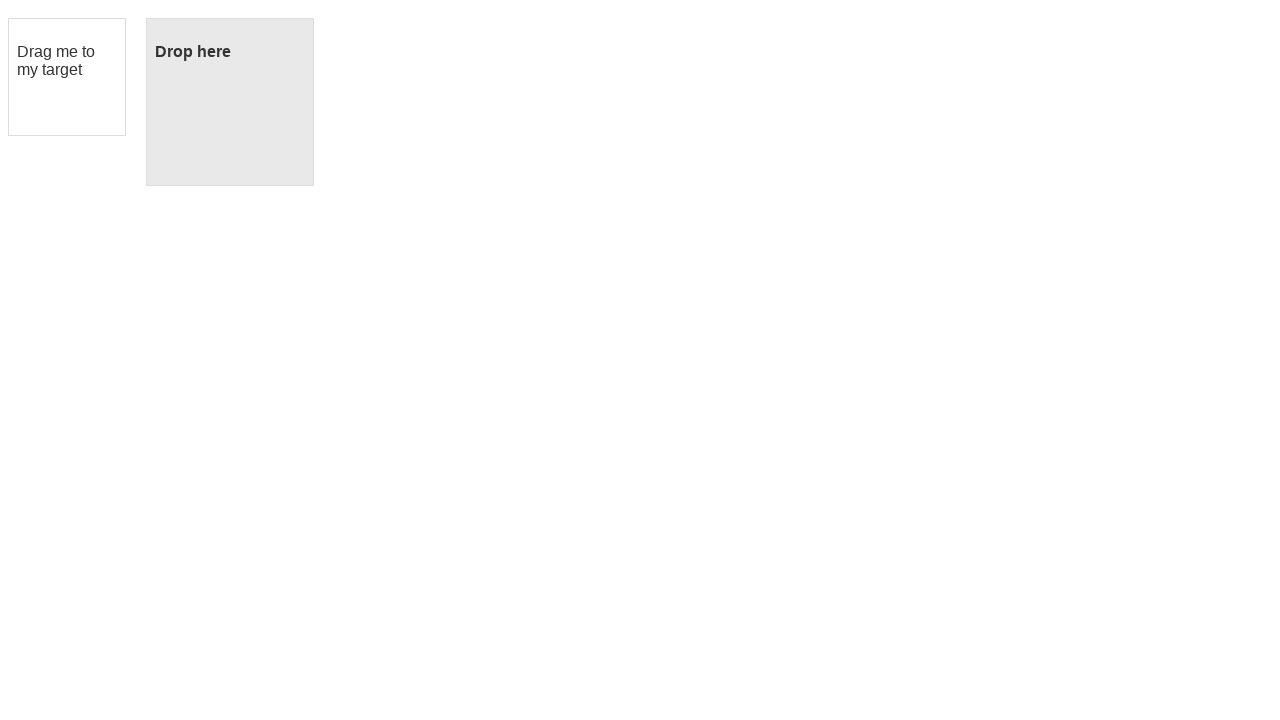

Dragged element from source to target location at (230, 102)
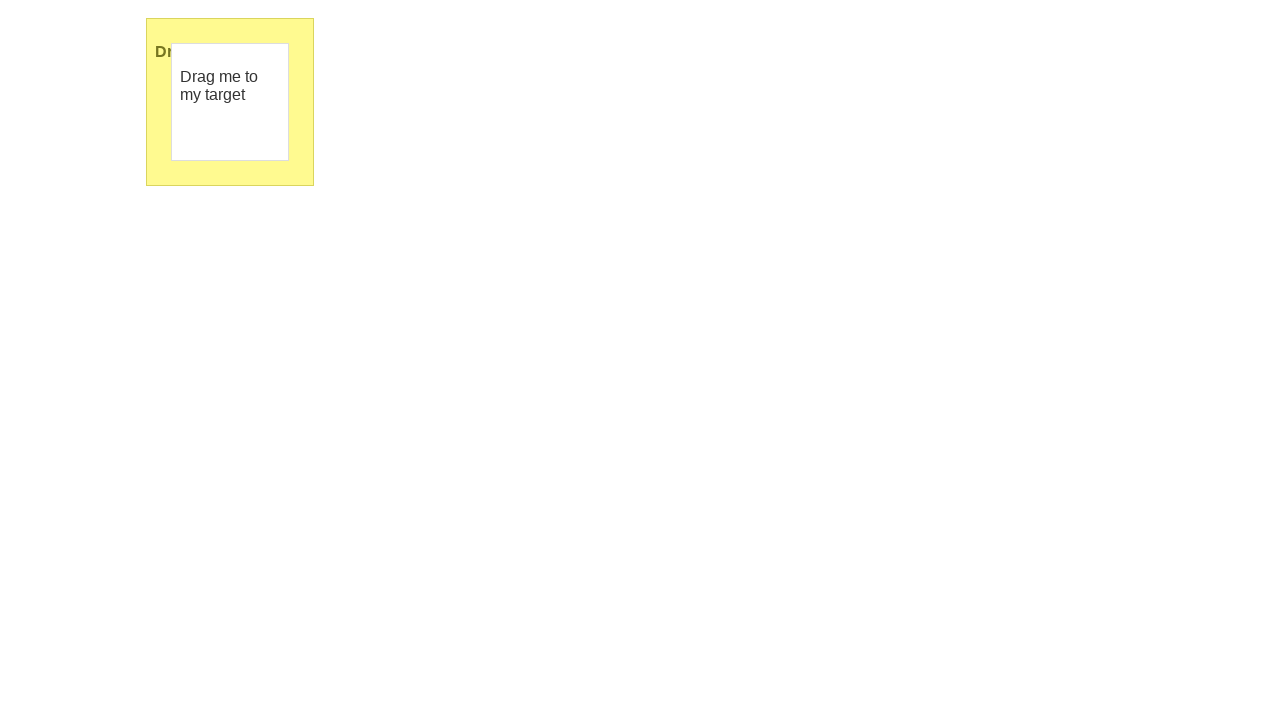

Verified drop completed successfully with 'Dropped!' message
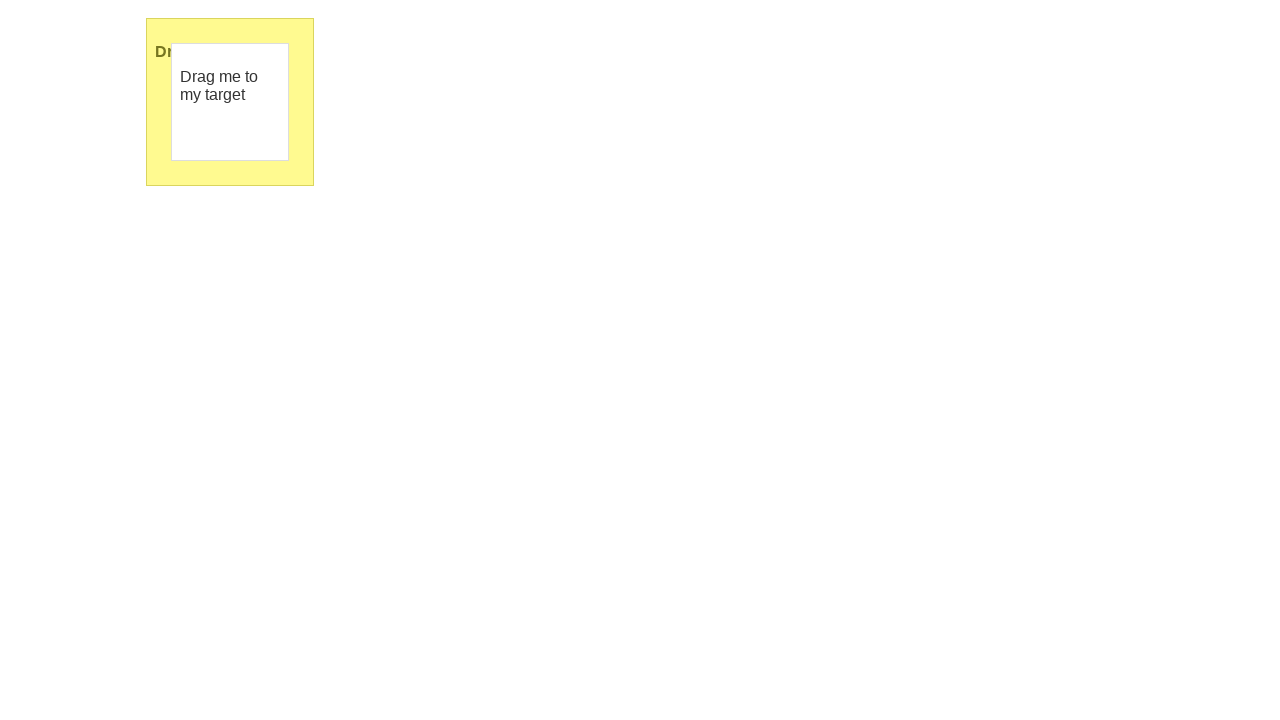

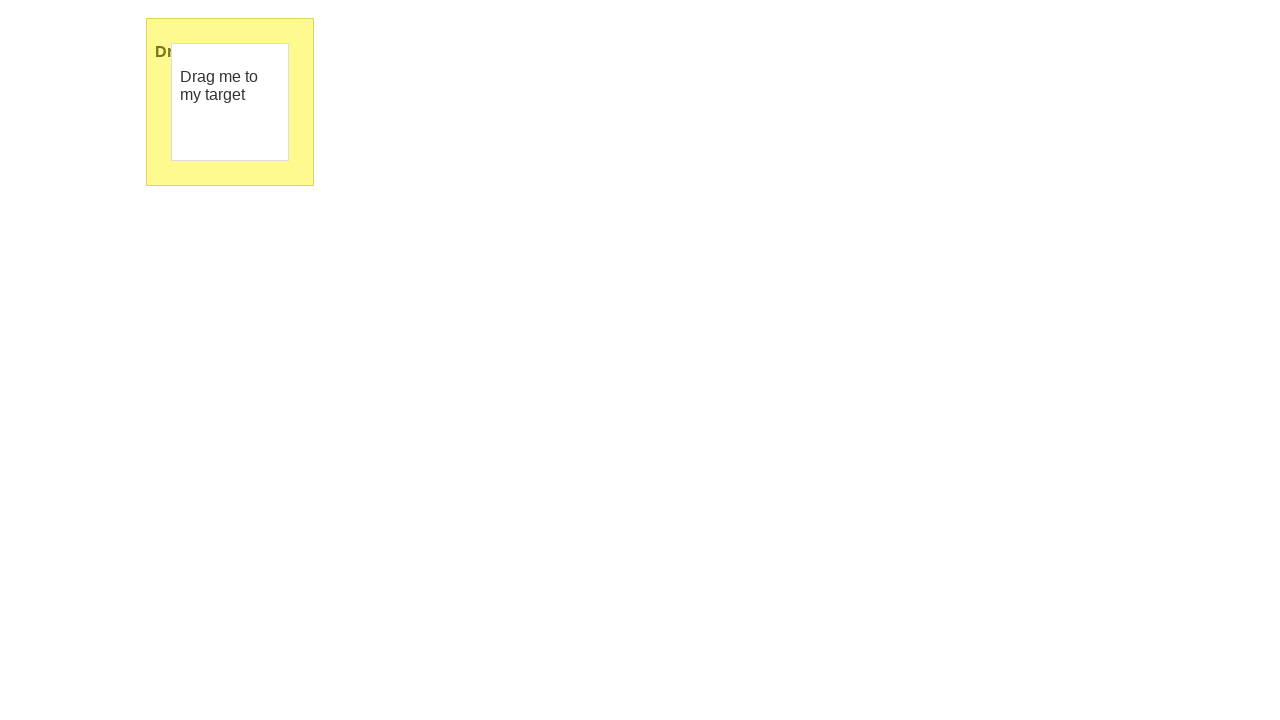